Tests the search functionality on Bilibili by entering a search query into the search input field

Starting URL: https://bilibili.com

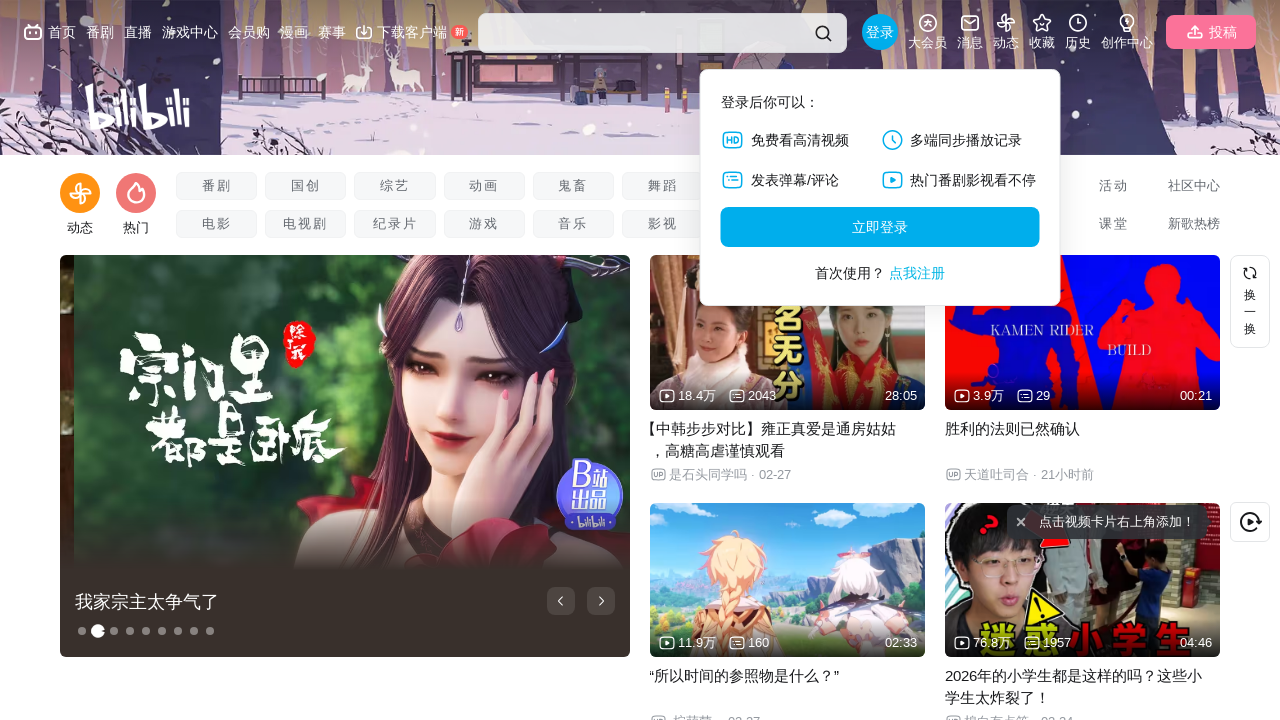

Filled search input field with '原神' query on #nav-searchform input
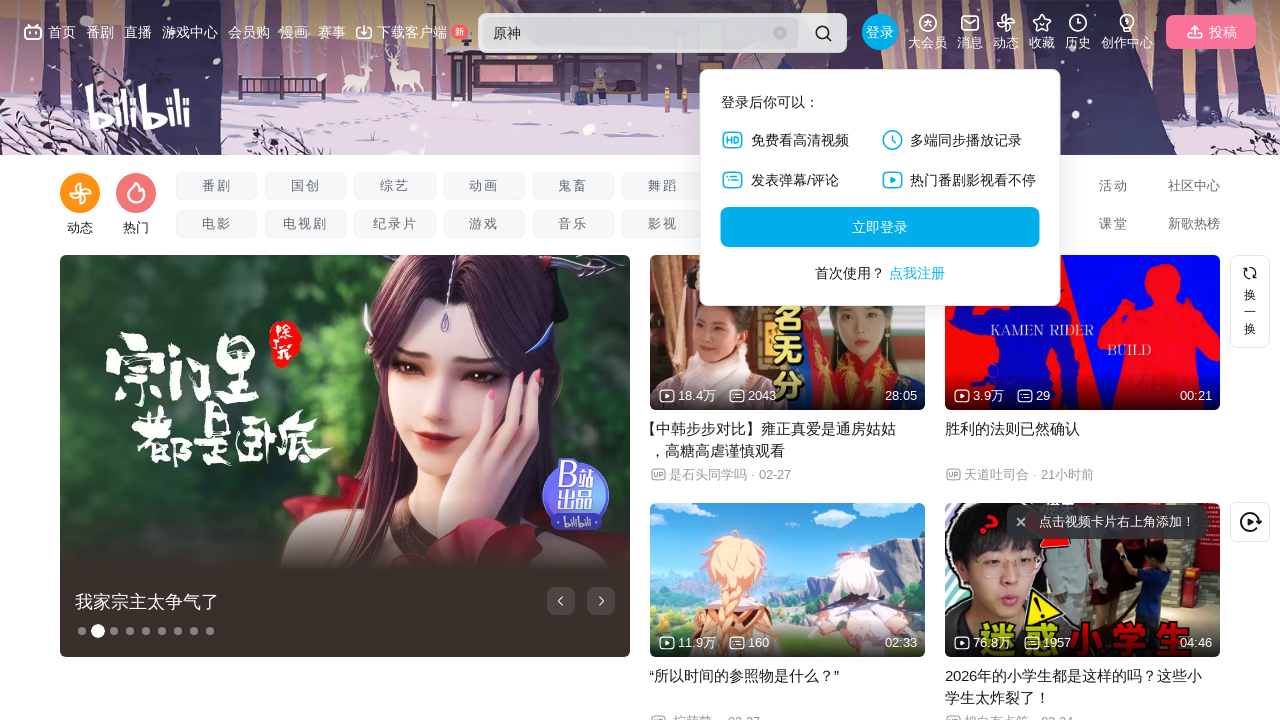

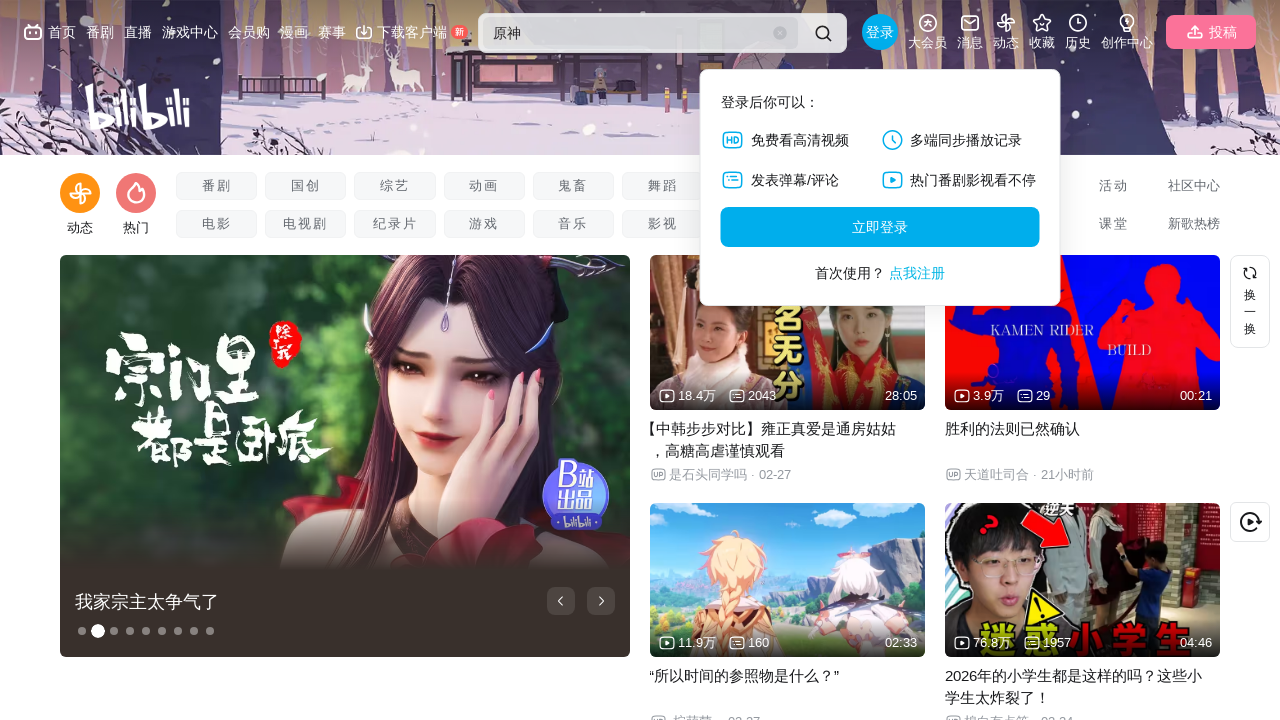